Tests selecting a department/application field from a dropdown menu on the talent pool application page

Starting URL: https://illuminarean.com/apply/pool

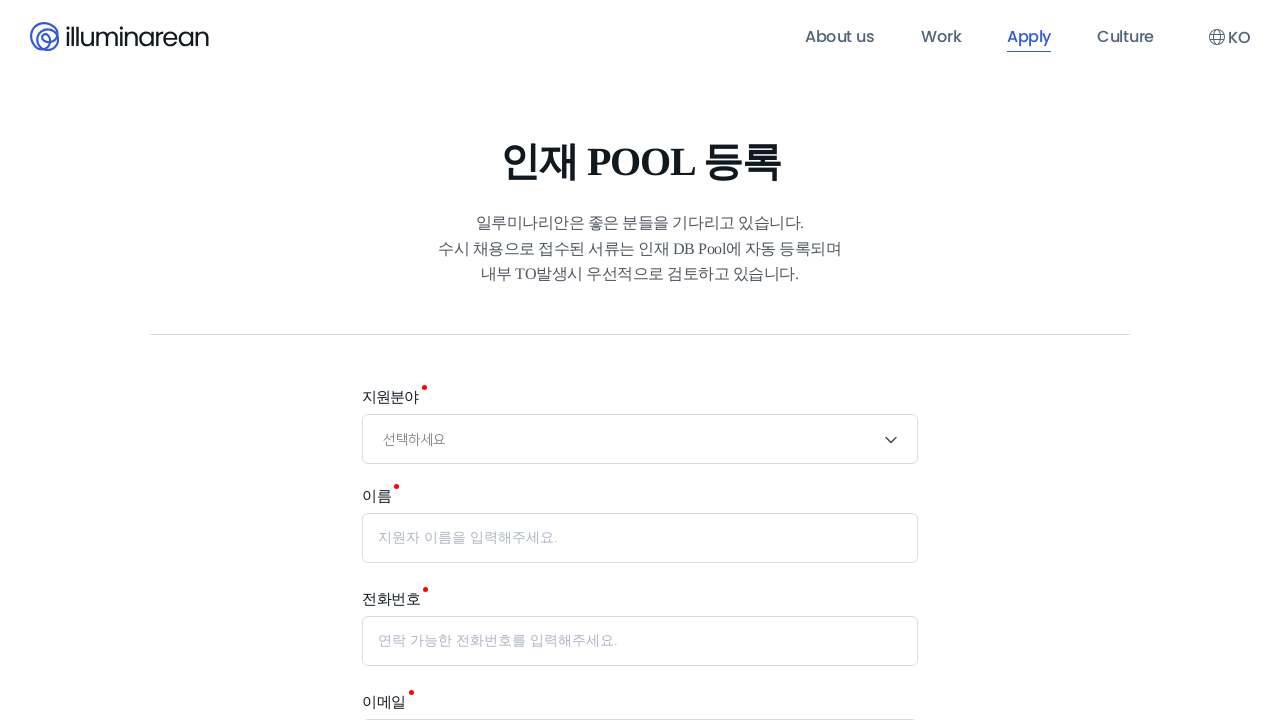

Clicked on 지원분야 (application field) dropdown at (640, 440) on internal:label="\uc9c0\uc6d0\ubd84\uc57c"i
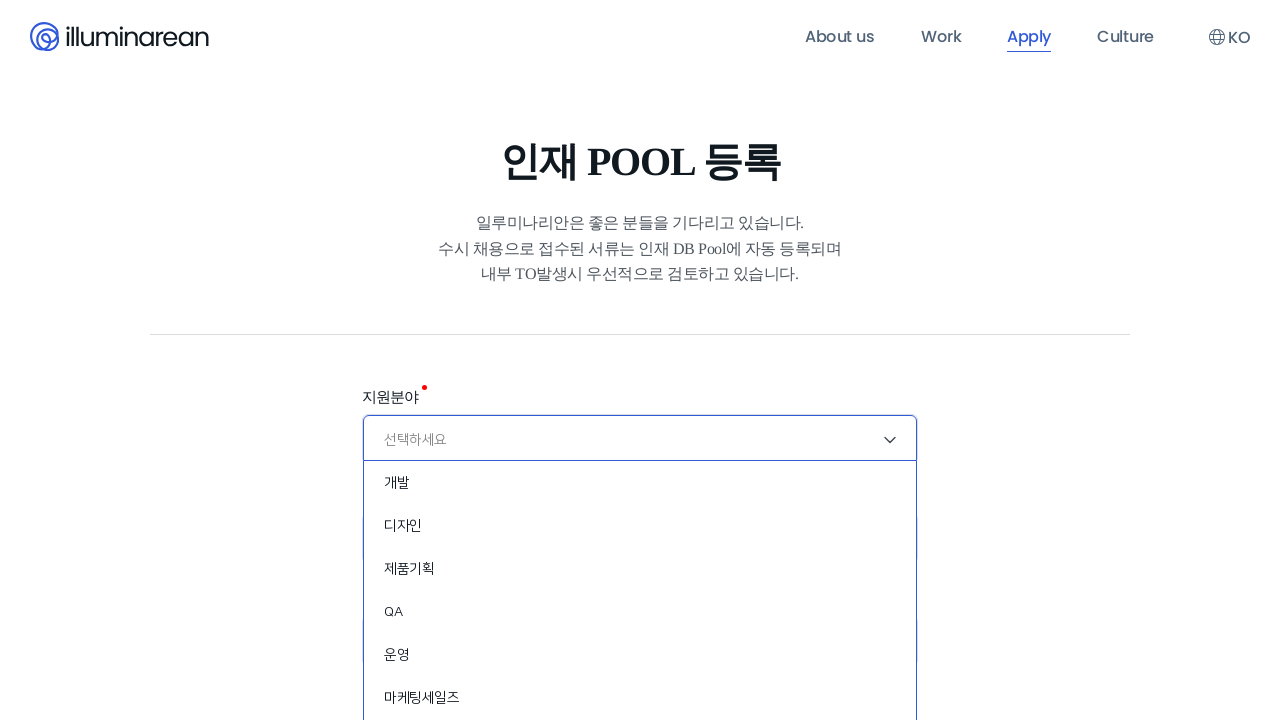

Selected QA from the dropdown menu at (640, 611) on internal:role=button[name="QA"i]
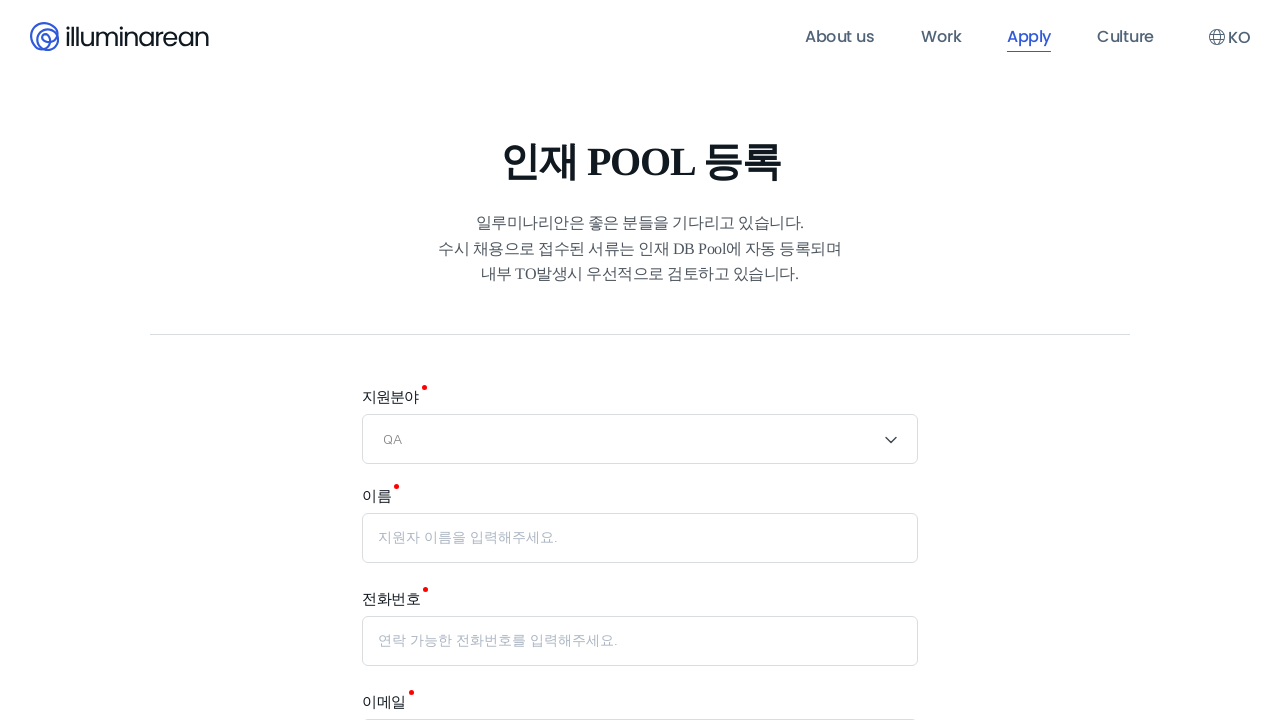

Verified department selection button is present
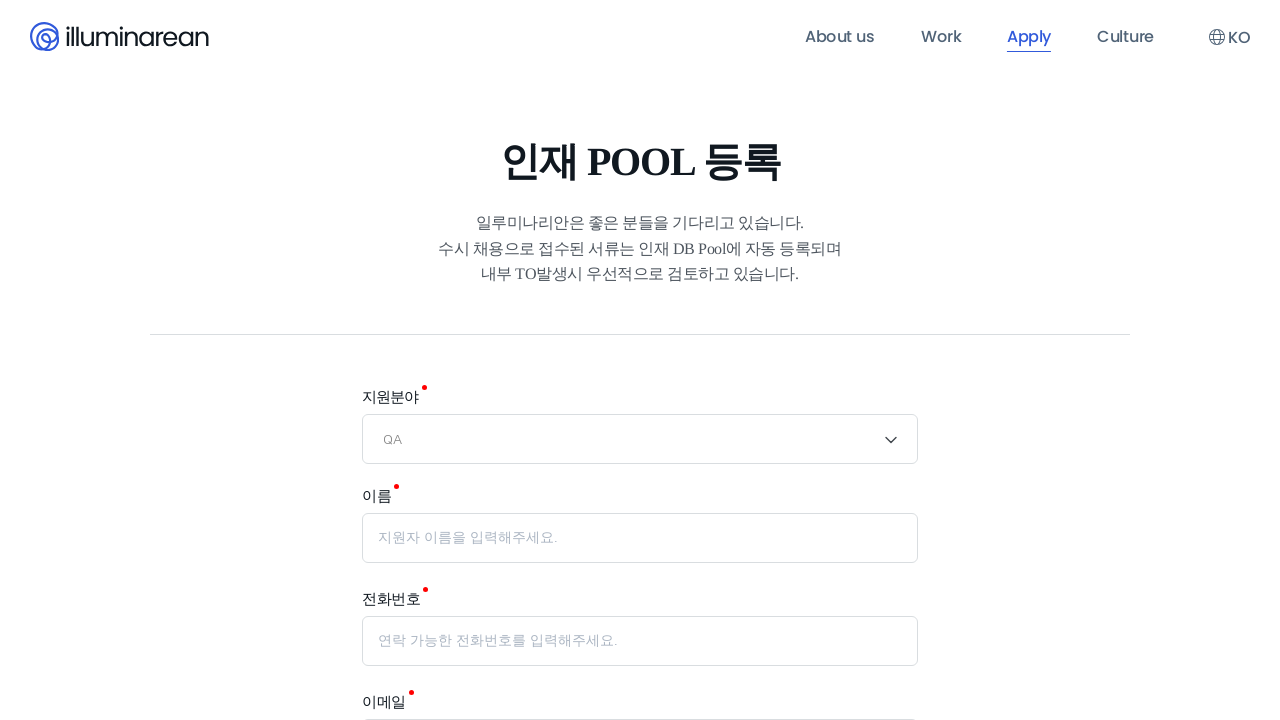

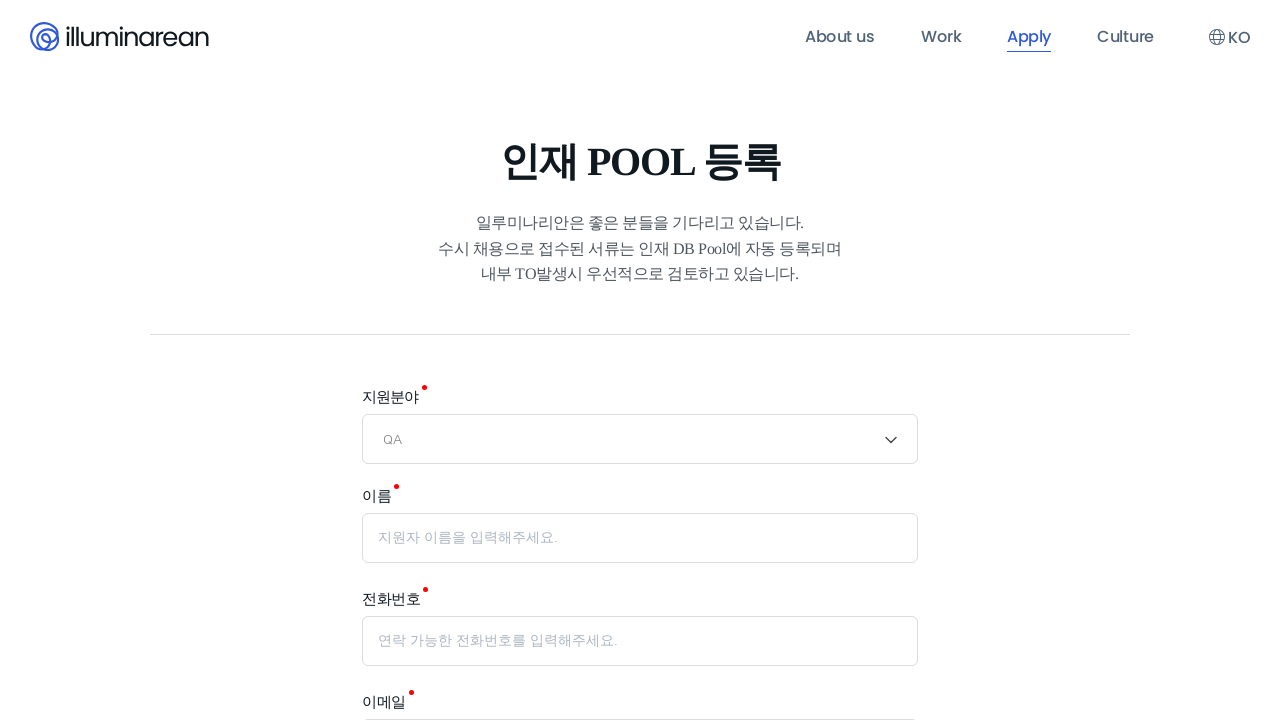